Tests drag and drop using manual click-hold-move-release actions to drag column A to column B and verify the swap

Starting URL: https://the-internet.herokuapp.com/drag_and_drop

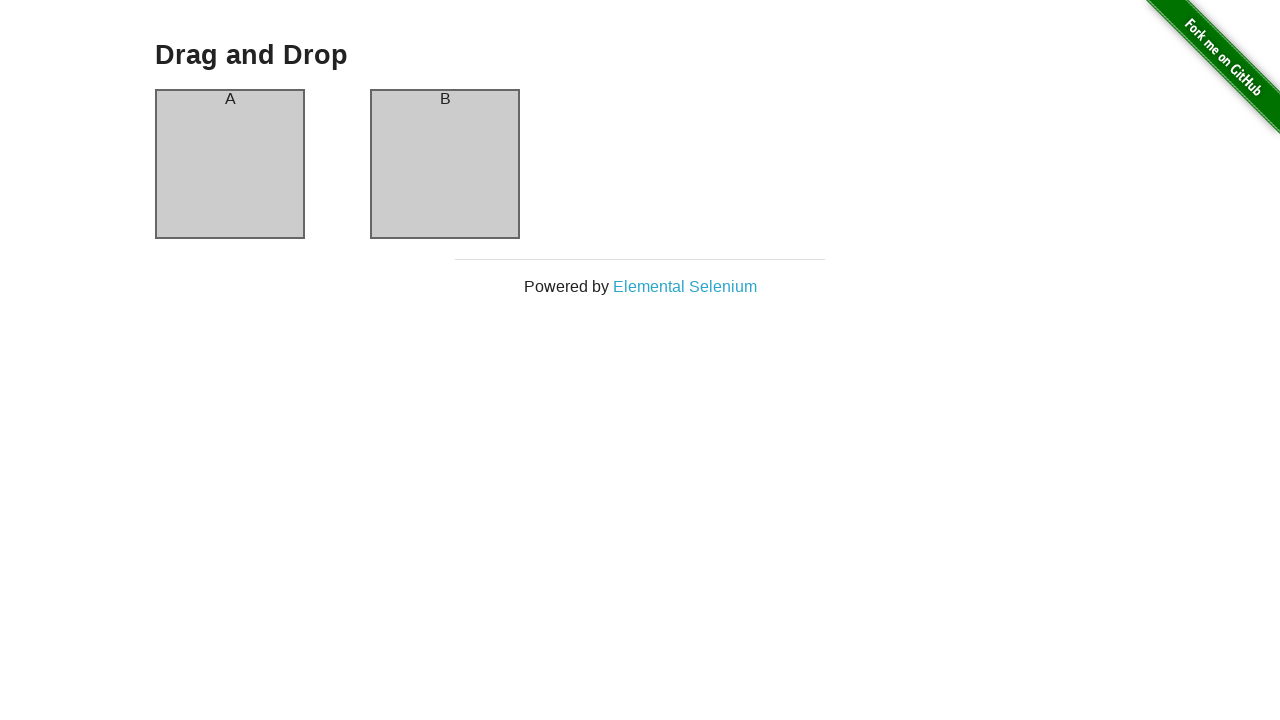

Navigated to drag and drop test page
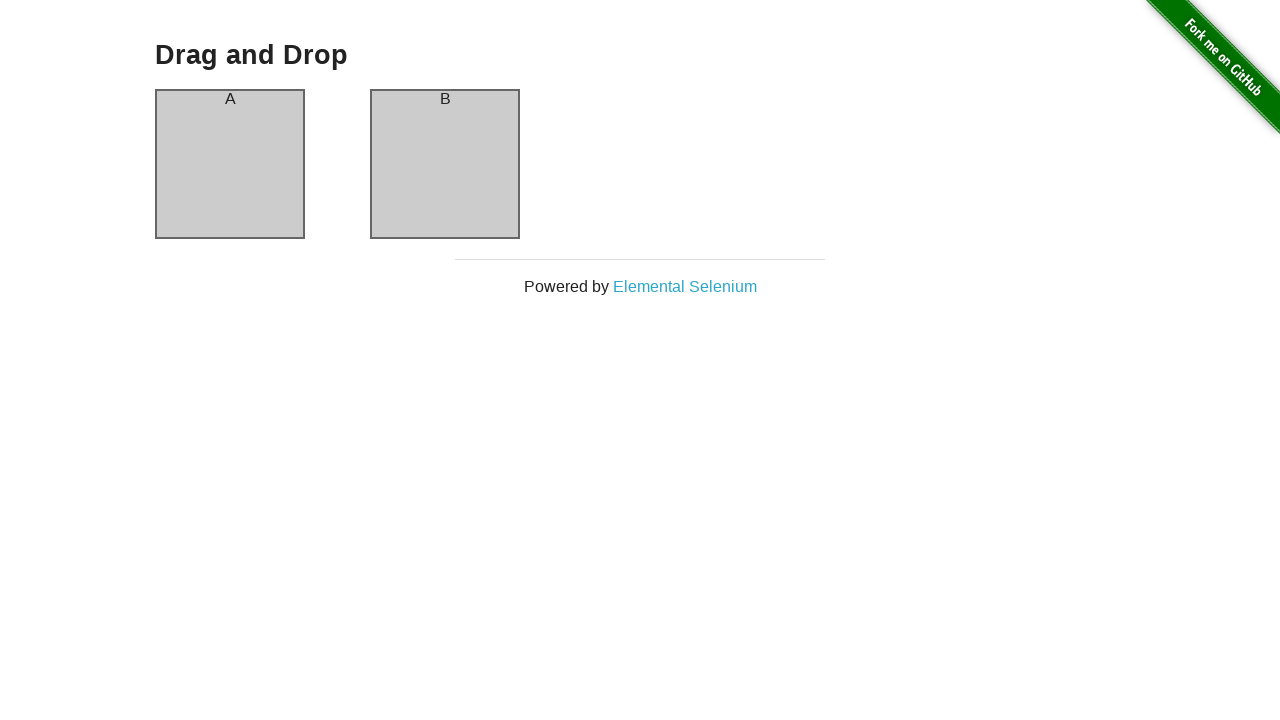

Located column A element
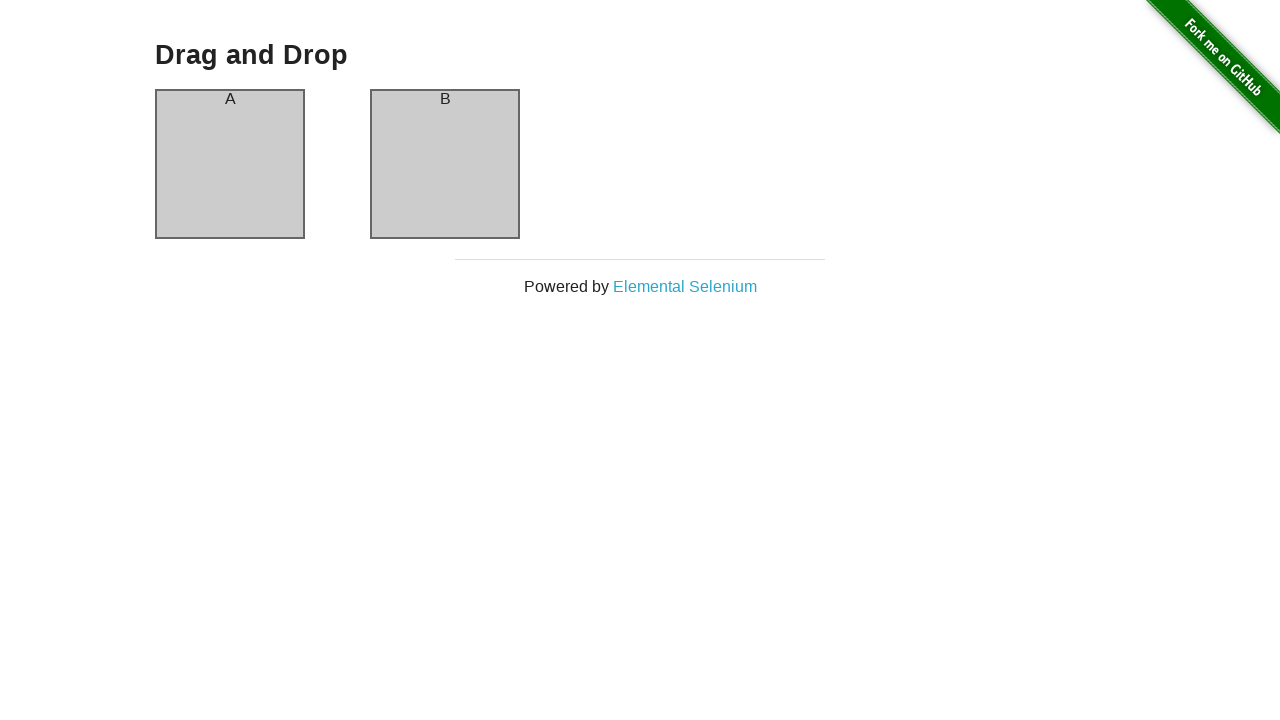

Located column B element
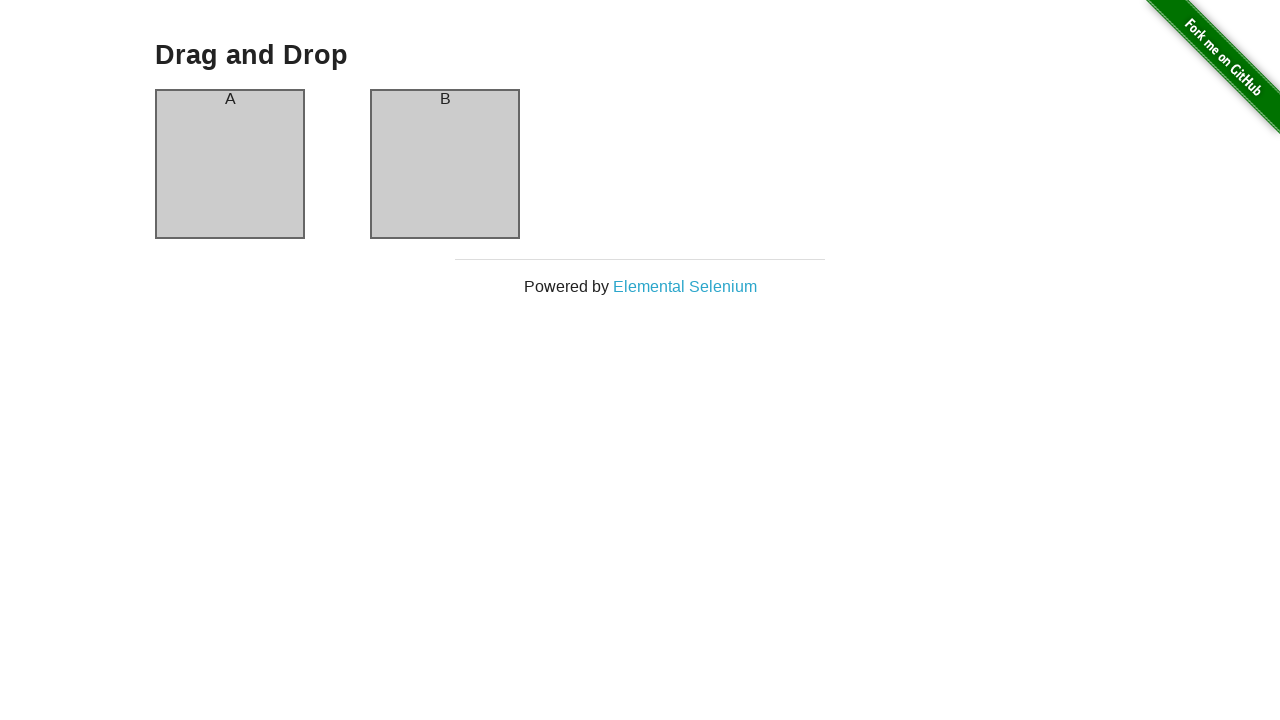

Dragged column A to column B position at (445, 164)
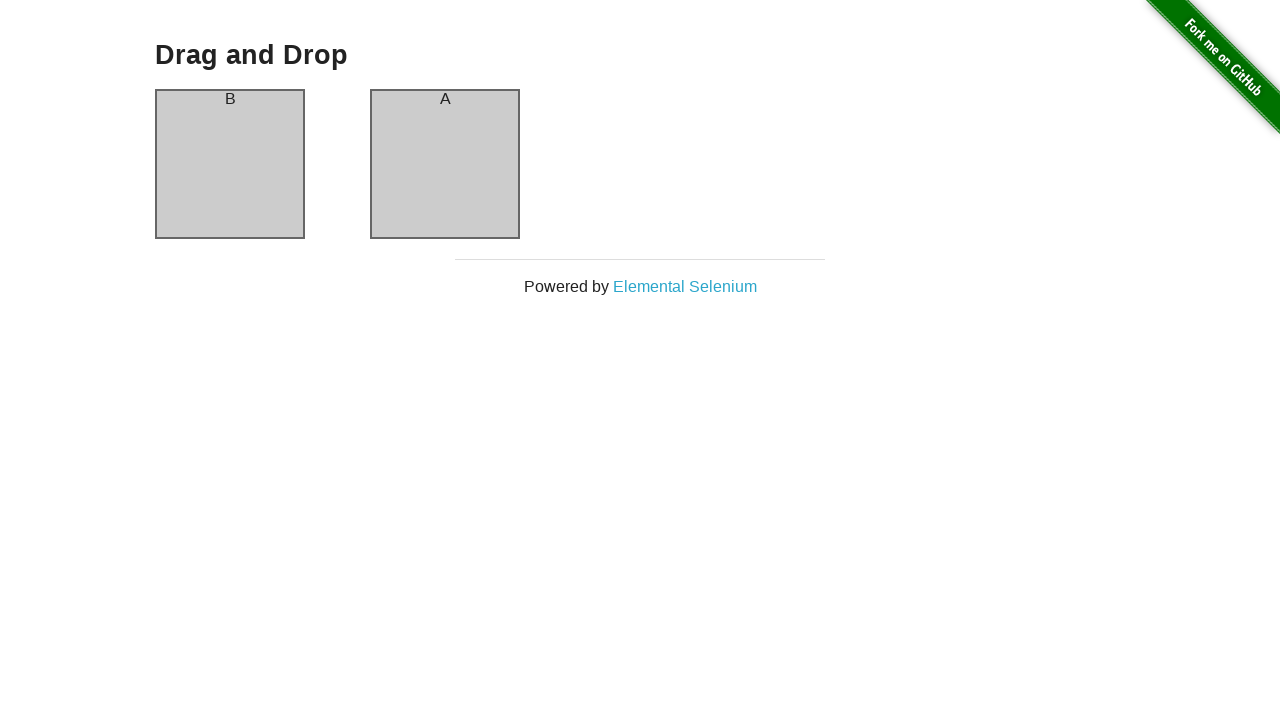

Verified column A now contains text 'B' after swap
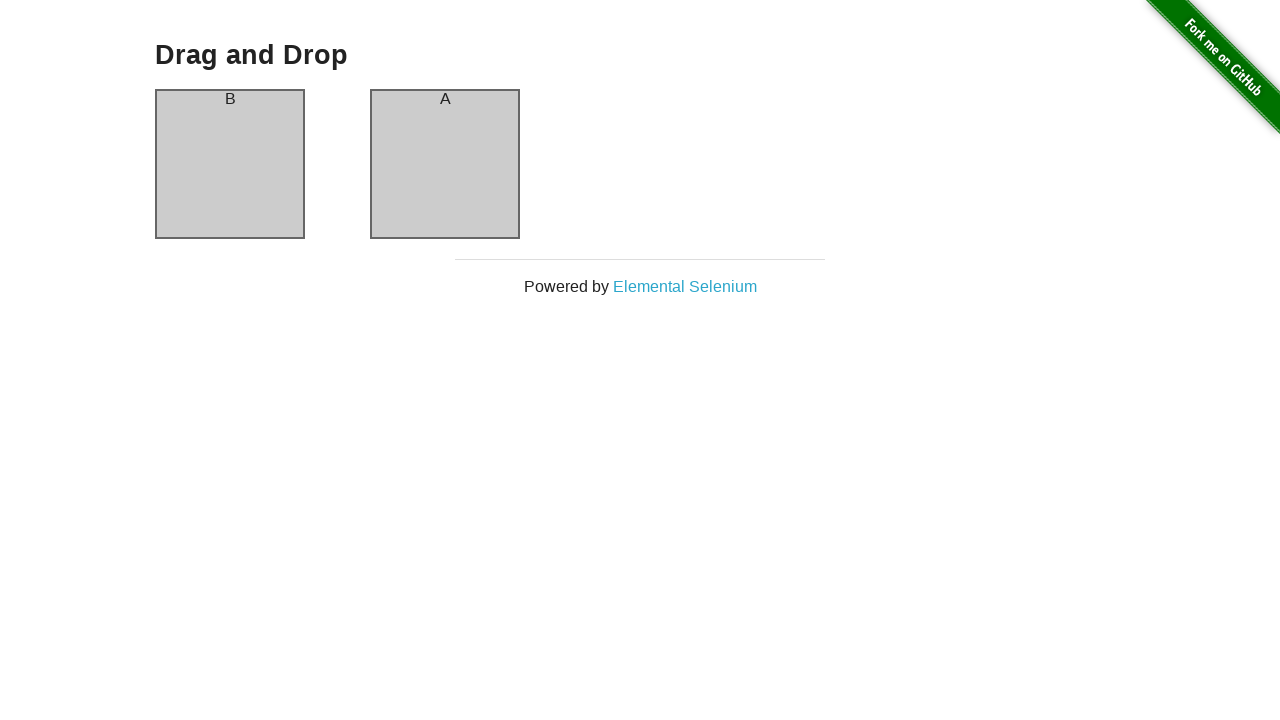

Verified column B now contains text 'A' after swap
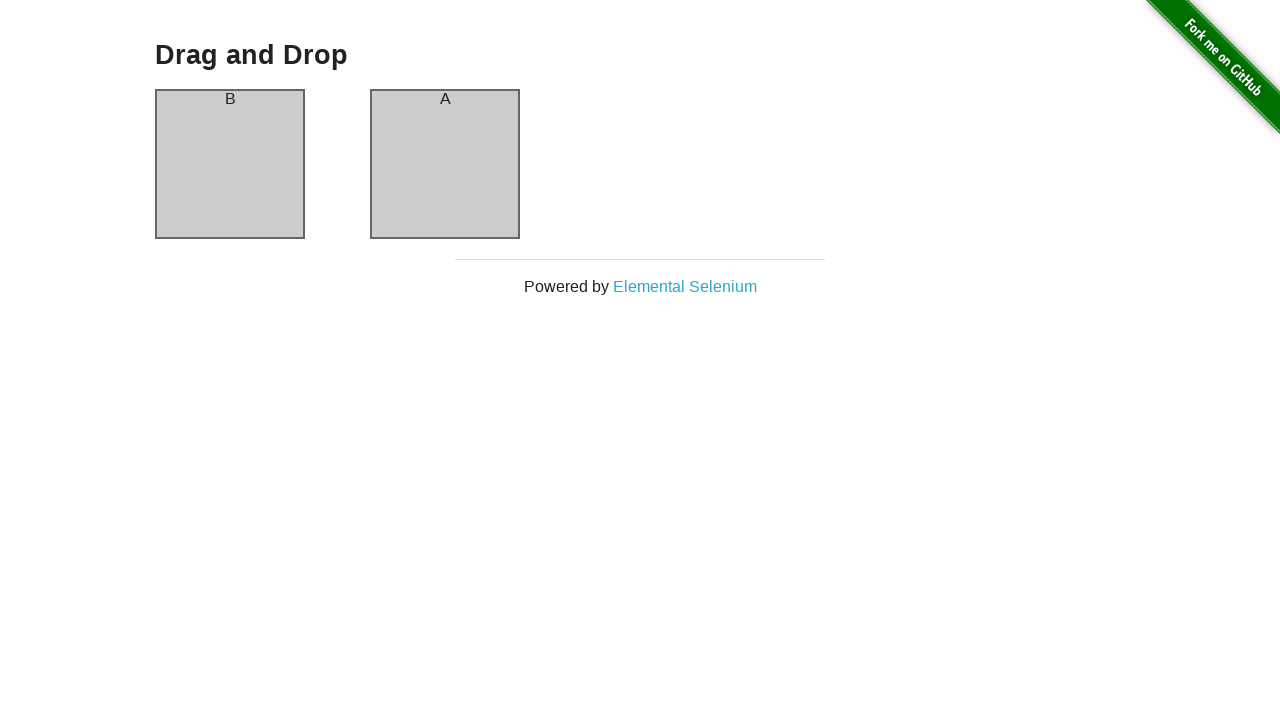

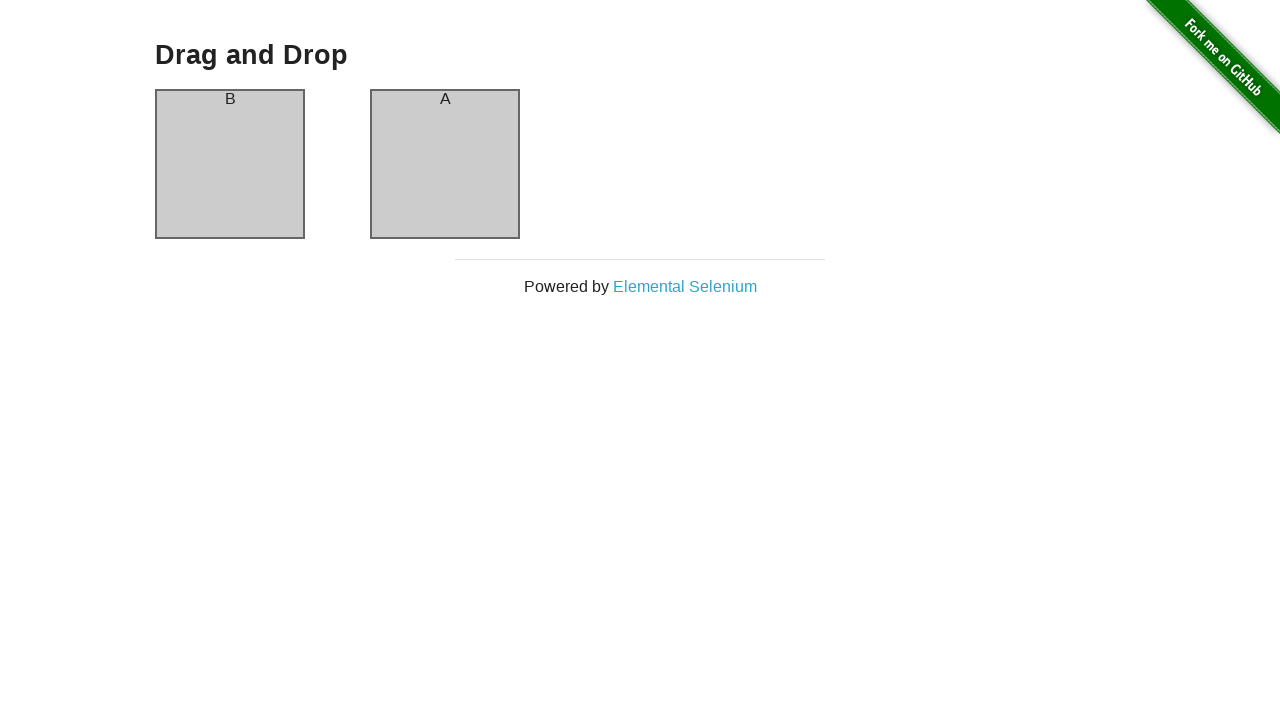